Tests the Text Box functionality by clicking on Text Box field, filling in user details (full name, email, current address, permanent address), submitting the form, and verifying the output box appears.

Starting URL: https://demoqa.com/elements

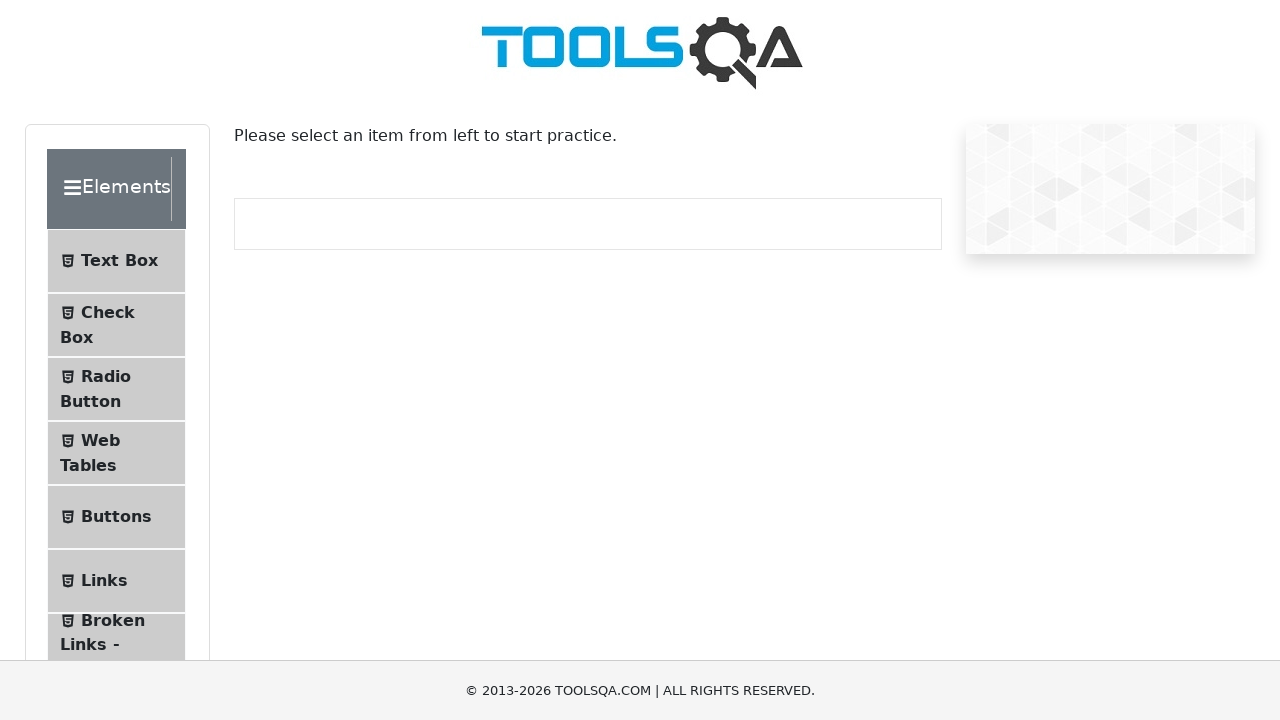

Text Box menu item selector loaded
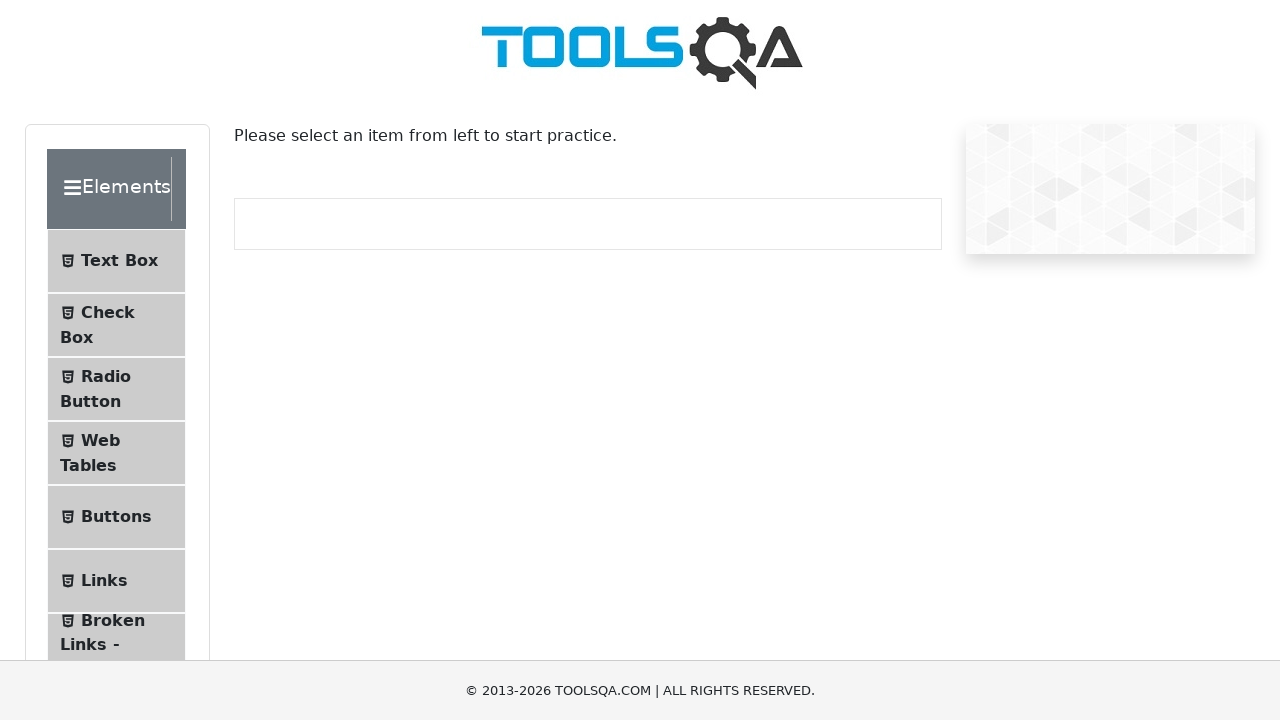

Clicked on Text Box menu item at (119, 261) on text=Text Box
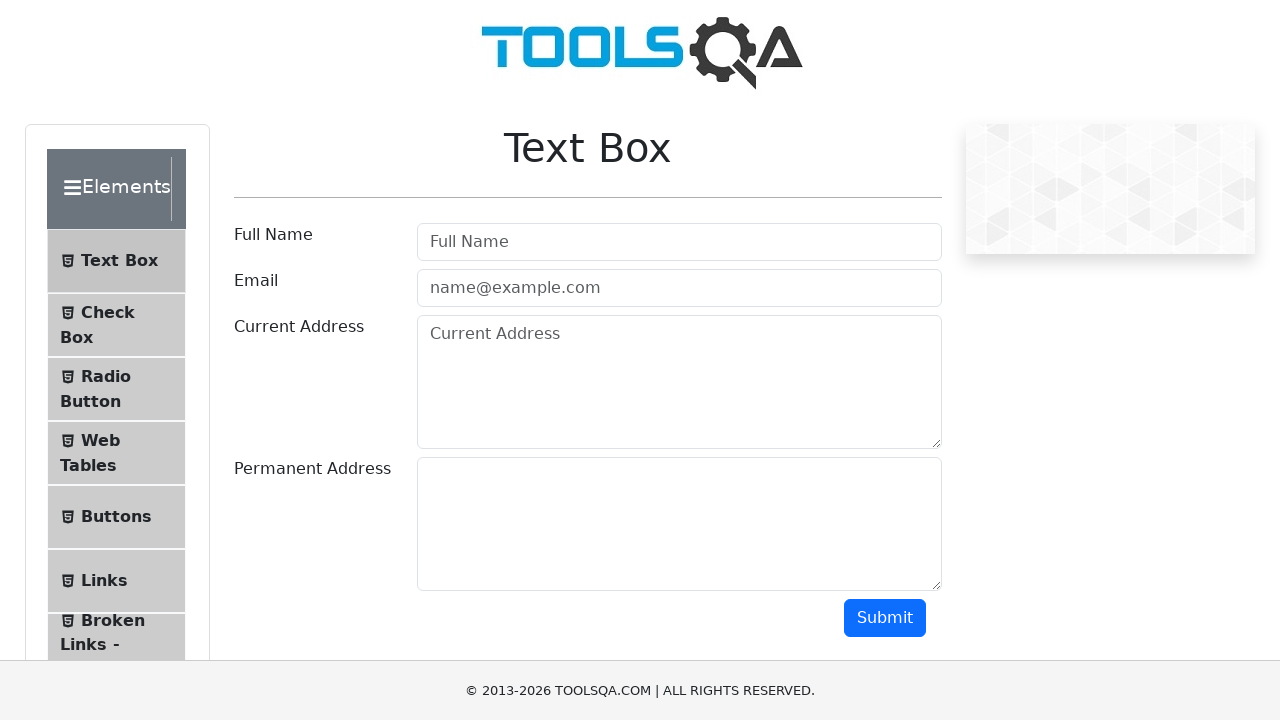

Full Name input field loaded
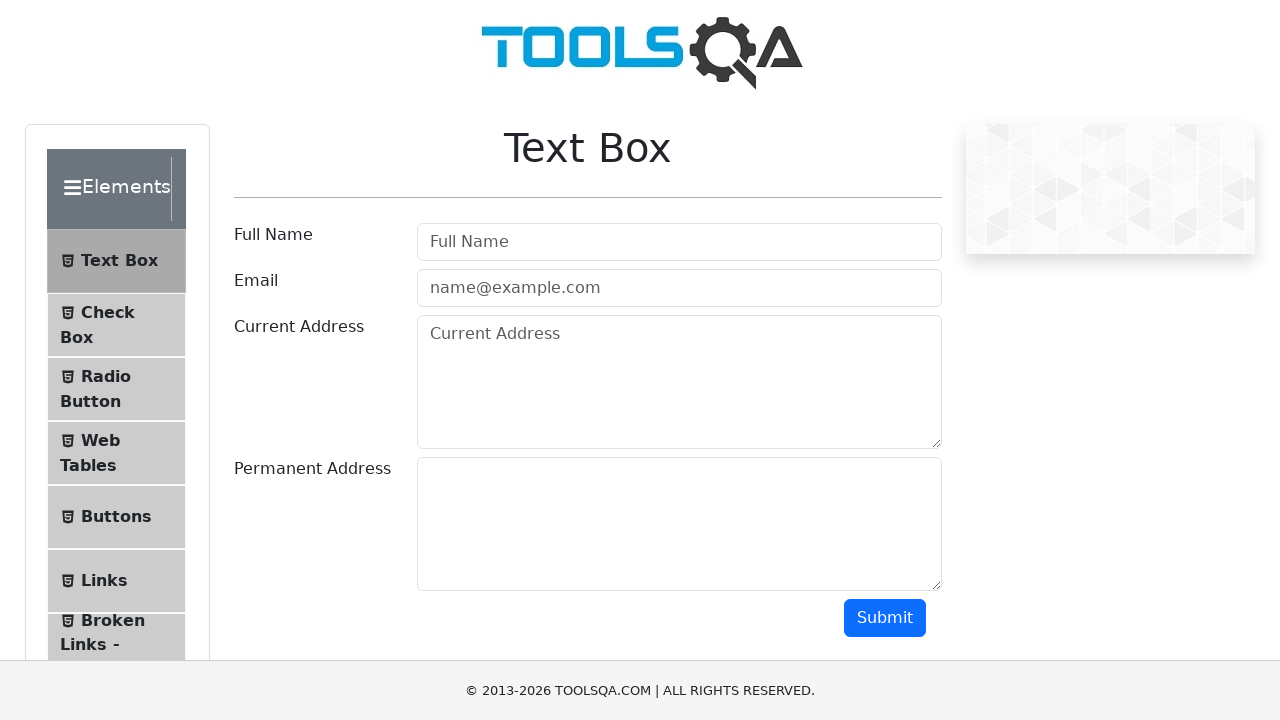

Filled Full Name field with 'John Smith' on #userName
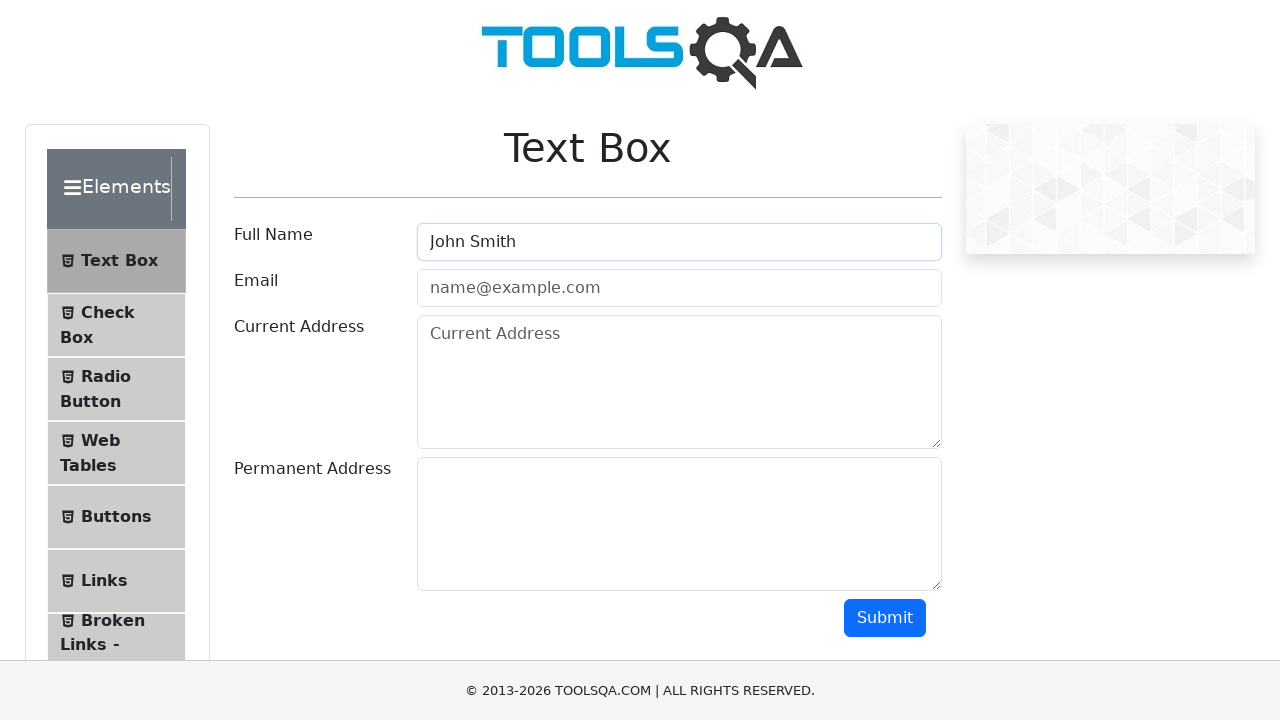

Filled Email field with 'johnsmith@testmail.com' on #userEmail
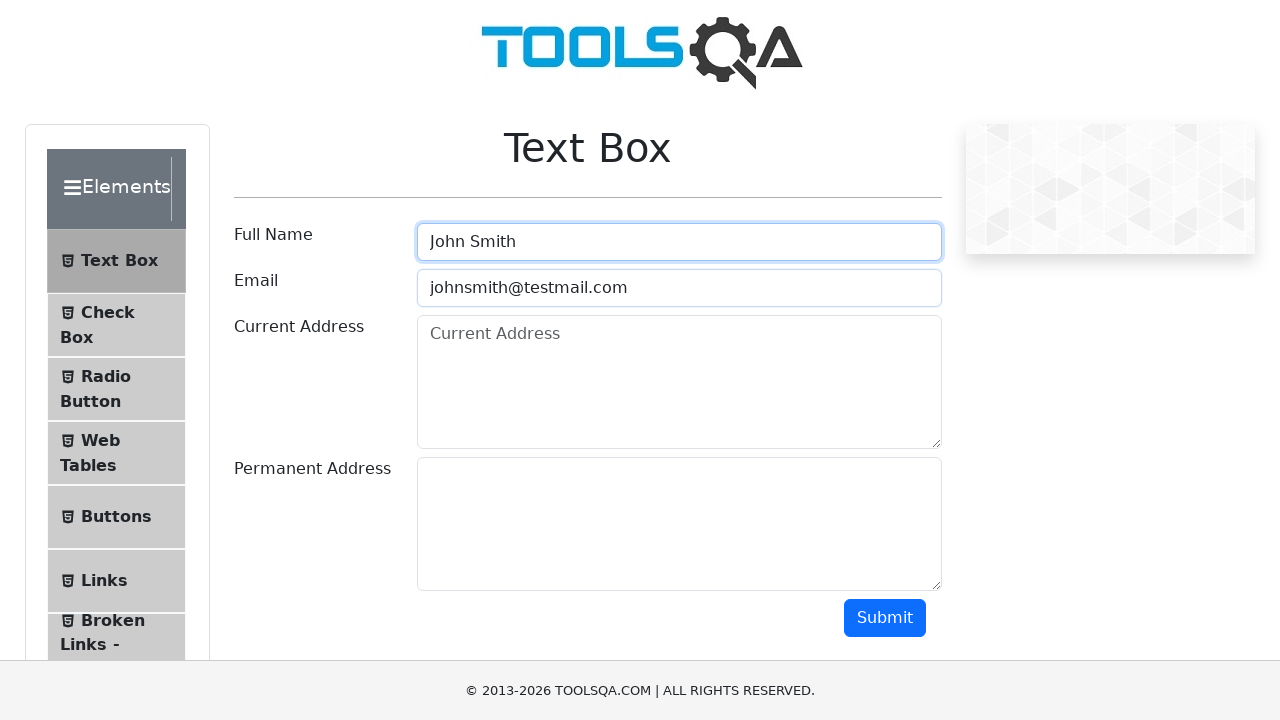

Filled Current Address field with '123 Main Street, New York' on #currentAddress
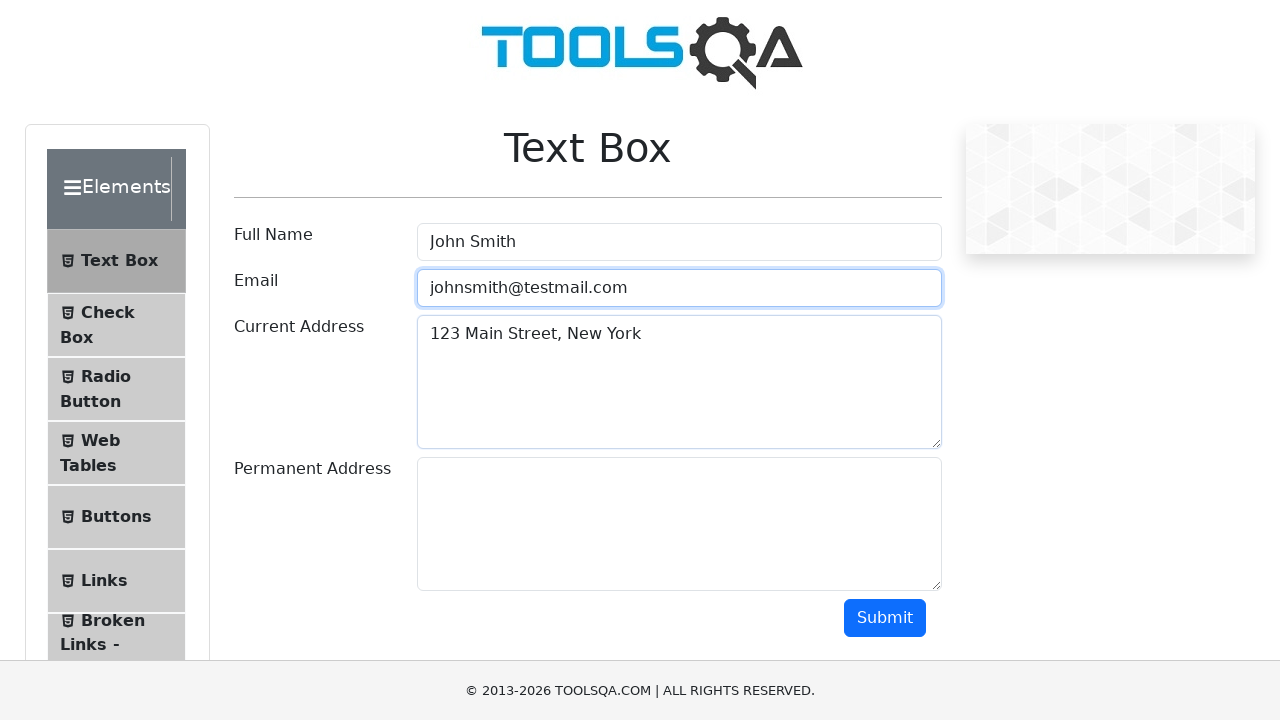

Filled Permanent Address field with '456 Oak Avenue, Los Angeles' on #permanentAddress
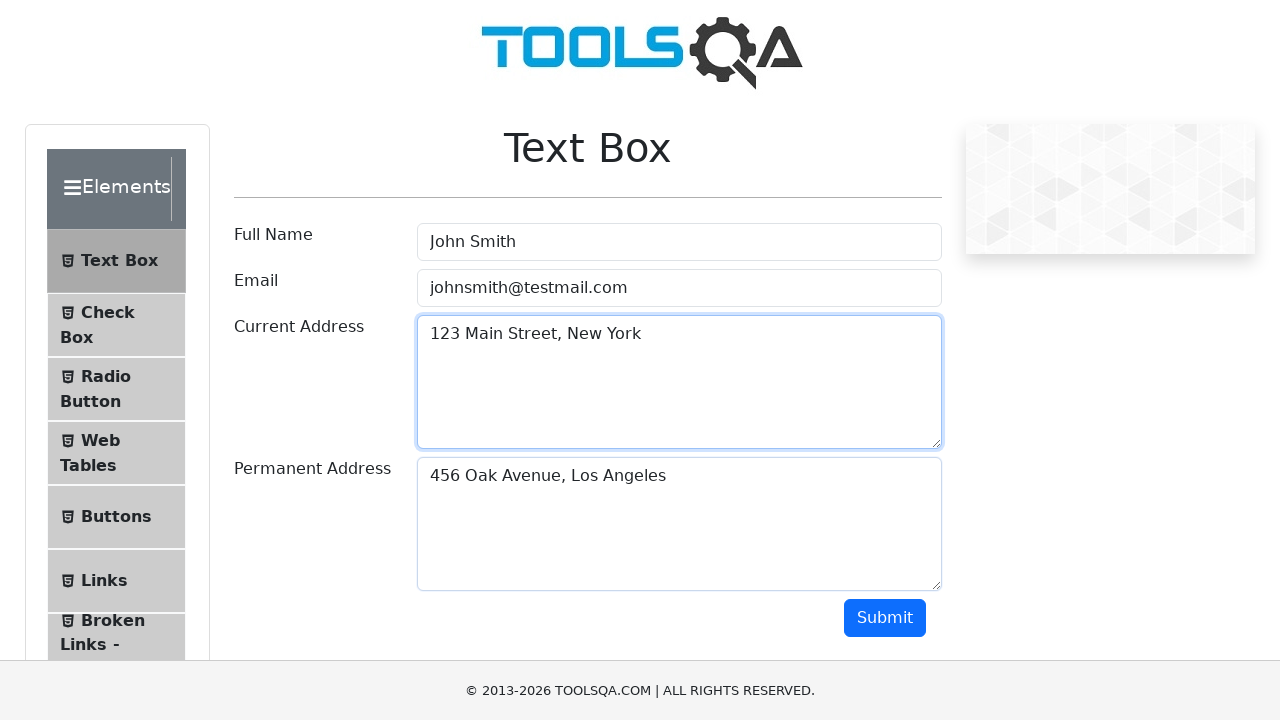

Clicked Submit button to submit form at (885, 618) on #submit
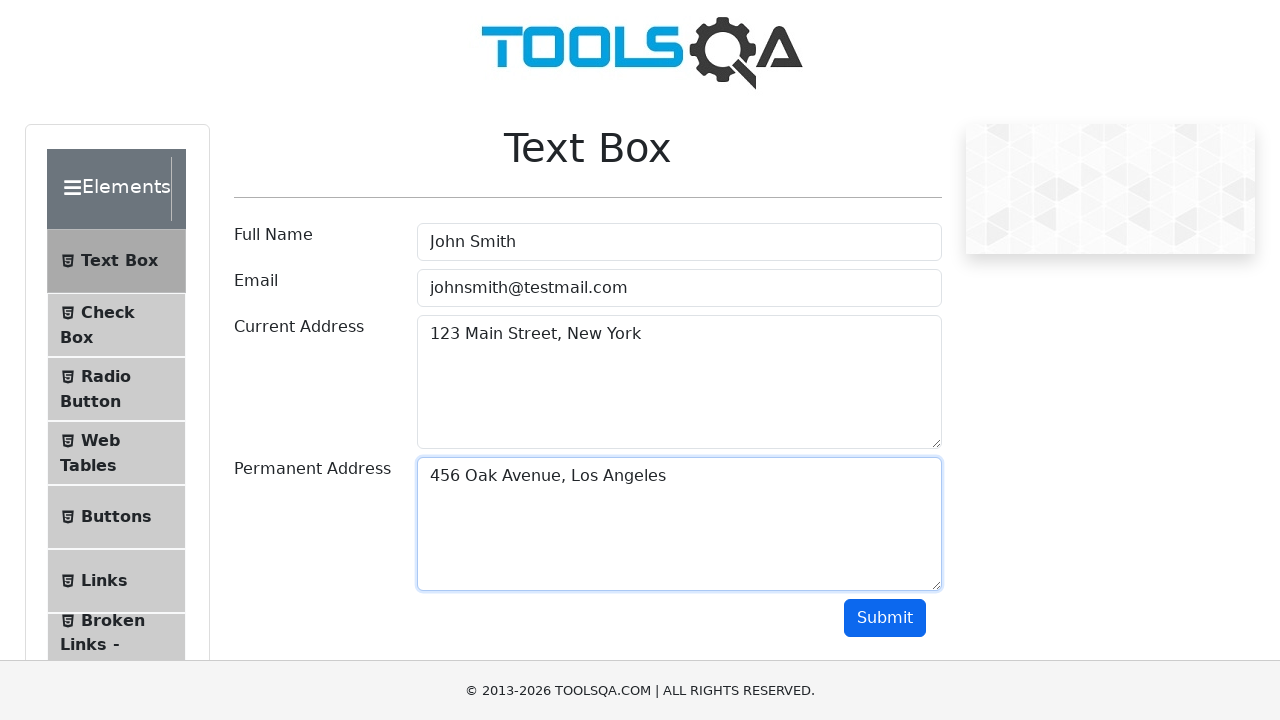

Output box appeared confirming successful form submission
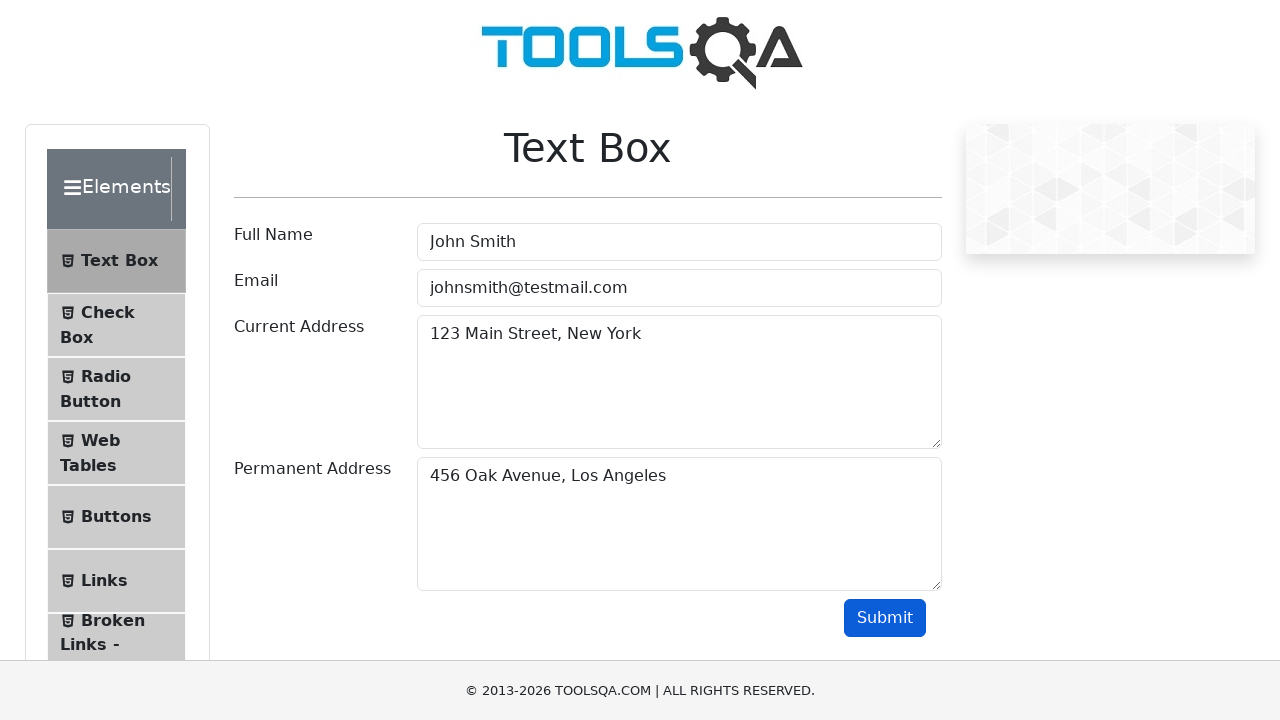

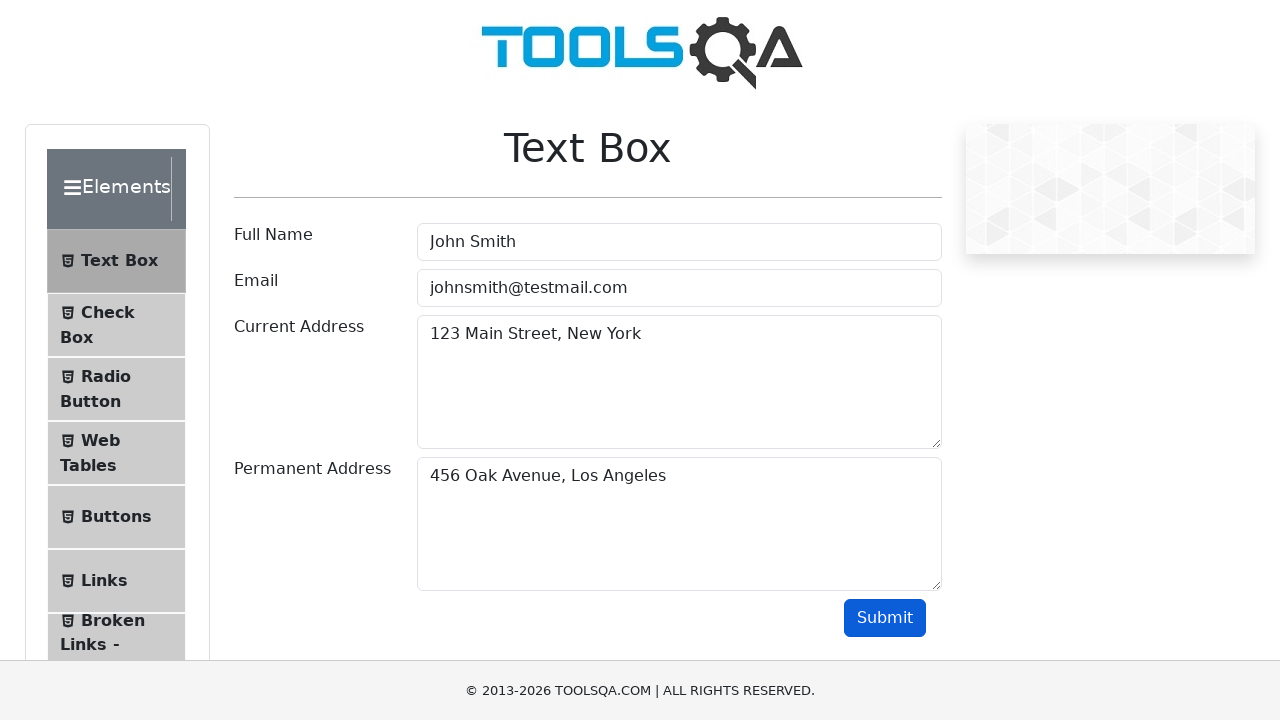